Tests editing a todo item by double-clicking and entering new text

Starting URL: https://todomvc.com/examples/react/dist/

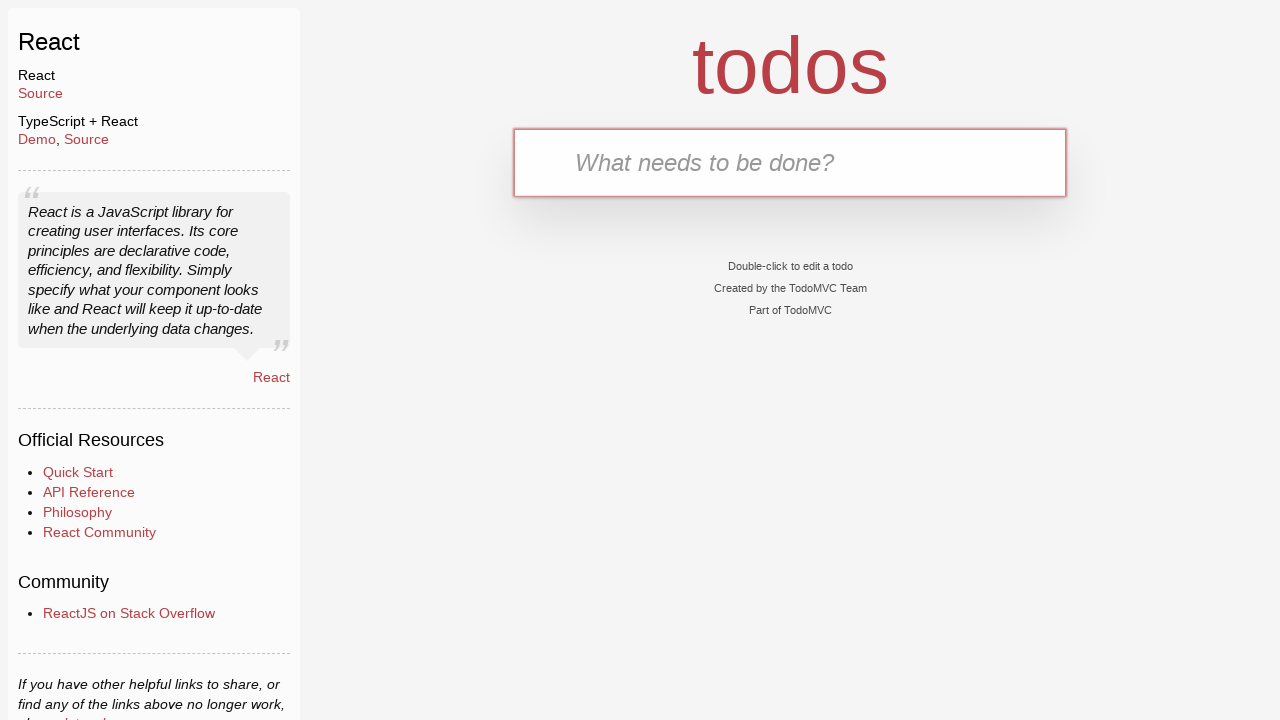

Typed 'Test' into todo input field on #todo-input
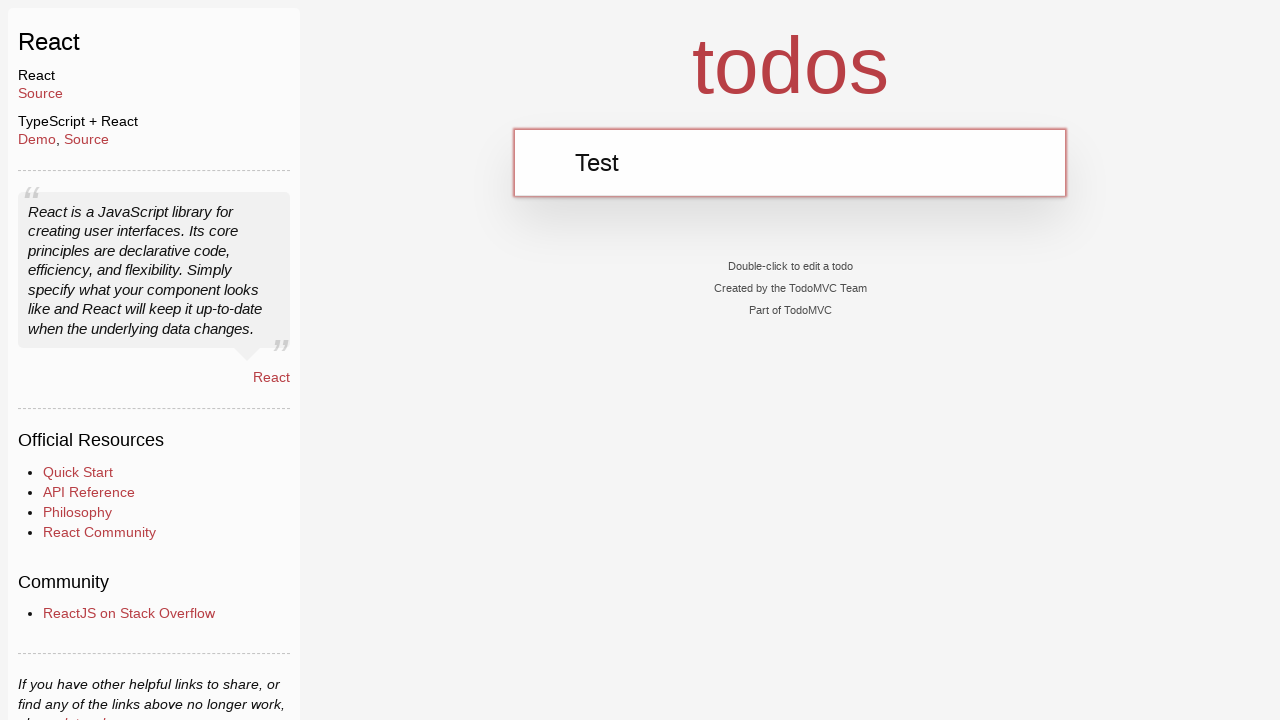

Double-clicked todo input field to enter edit mode at (790, 162) on #todo-input
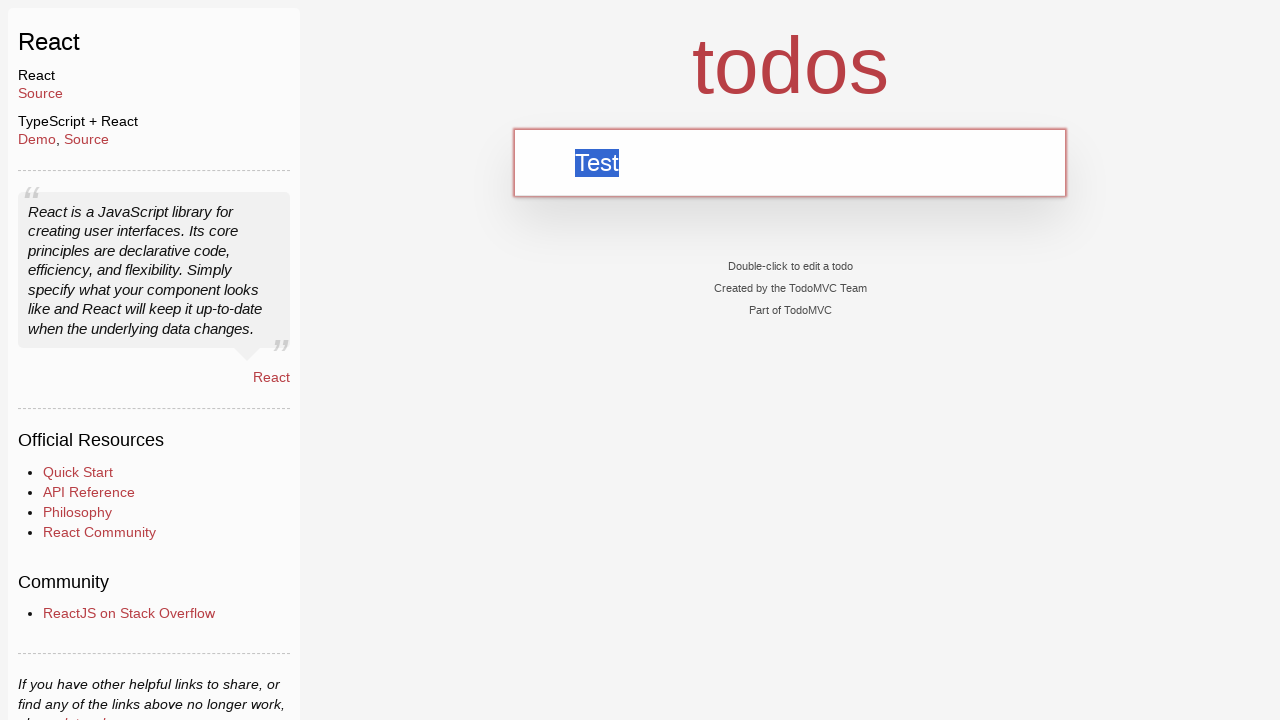

Filled input field with new text 'testTask' on #todo-input
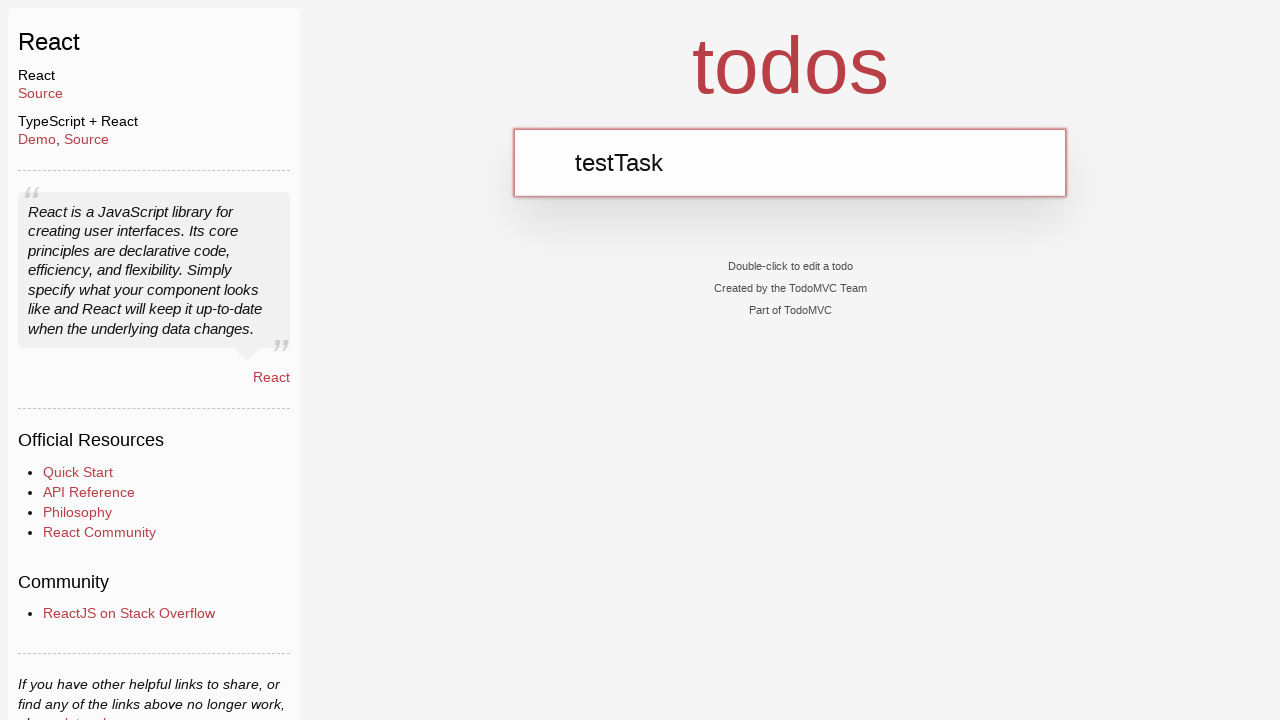

Pressed Enter to confirm todo edit on #todo-input
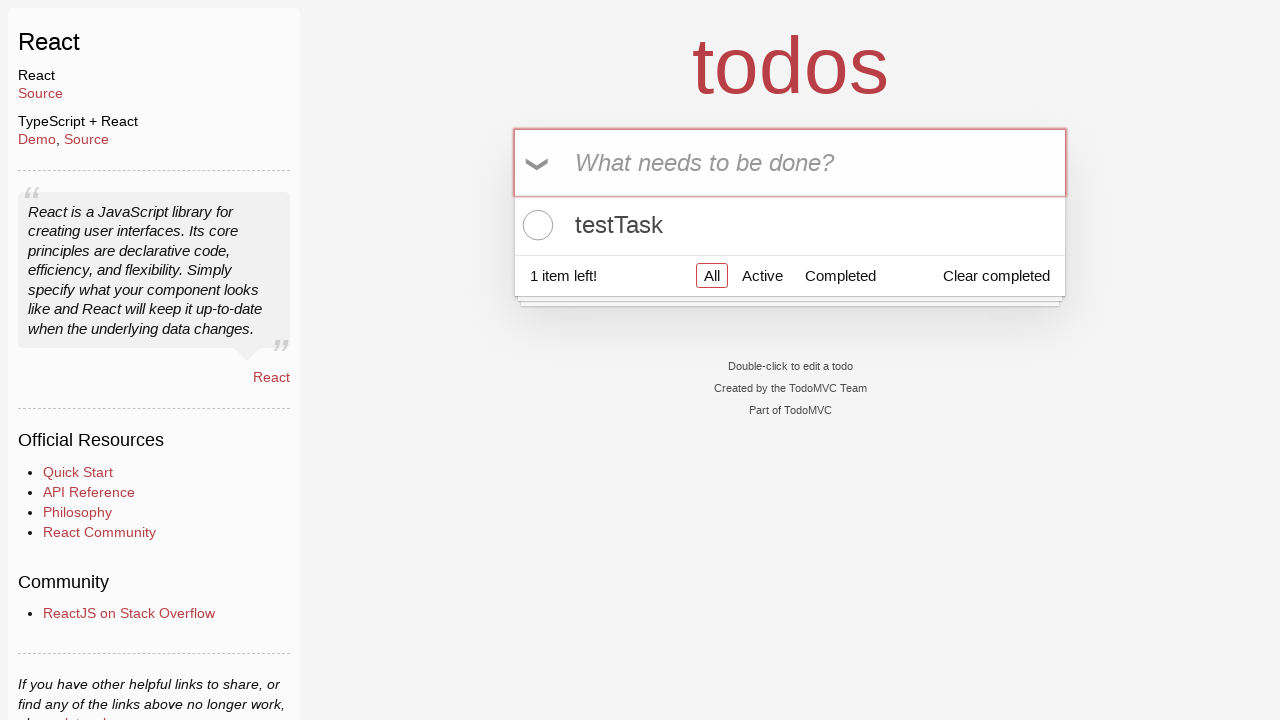

Verified todo text was updated to 'testTask'
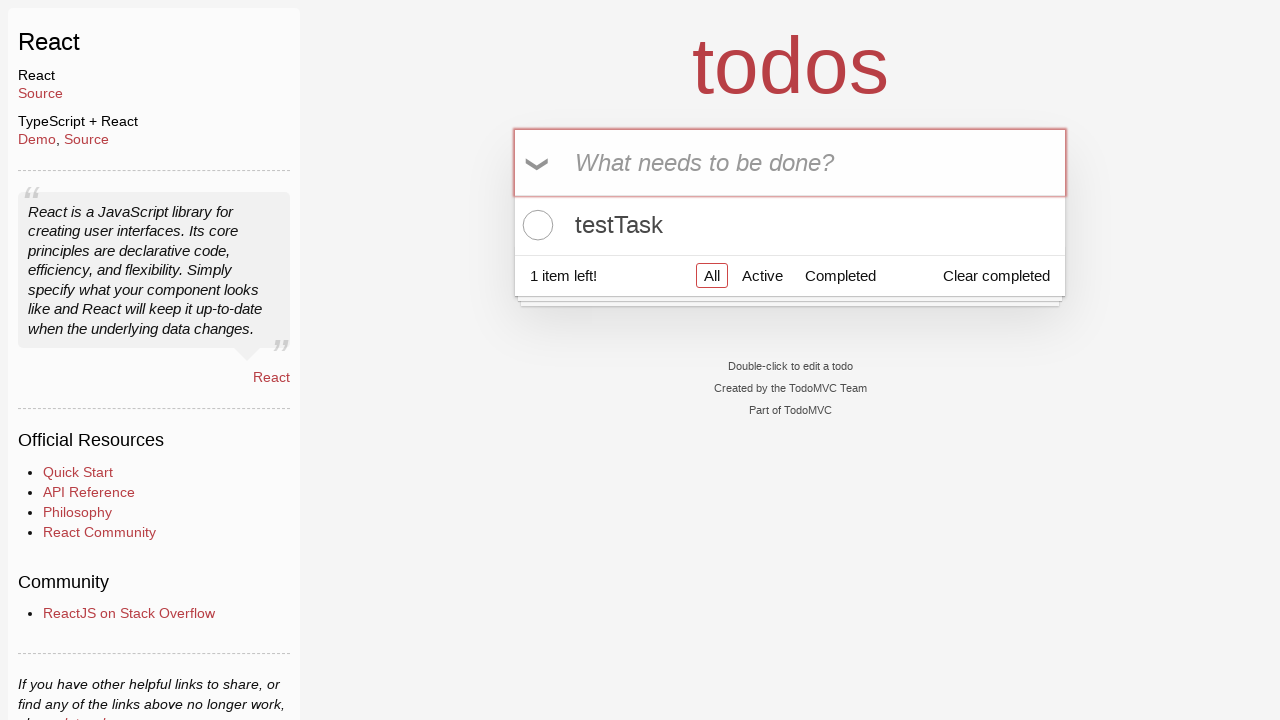

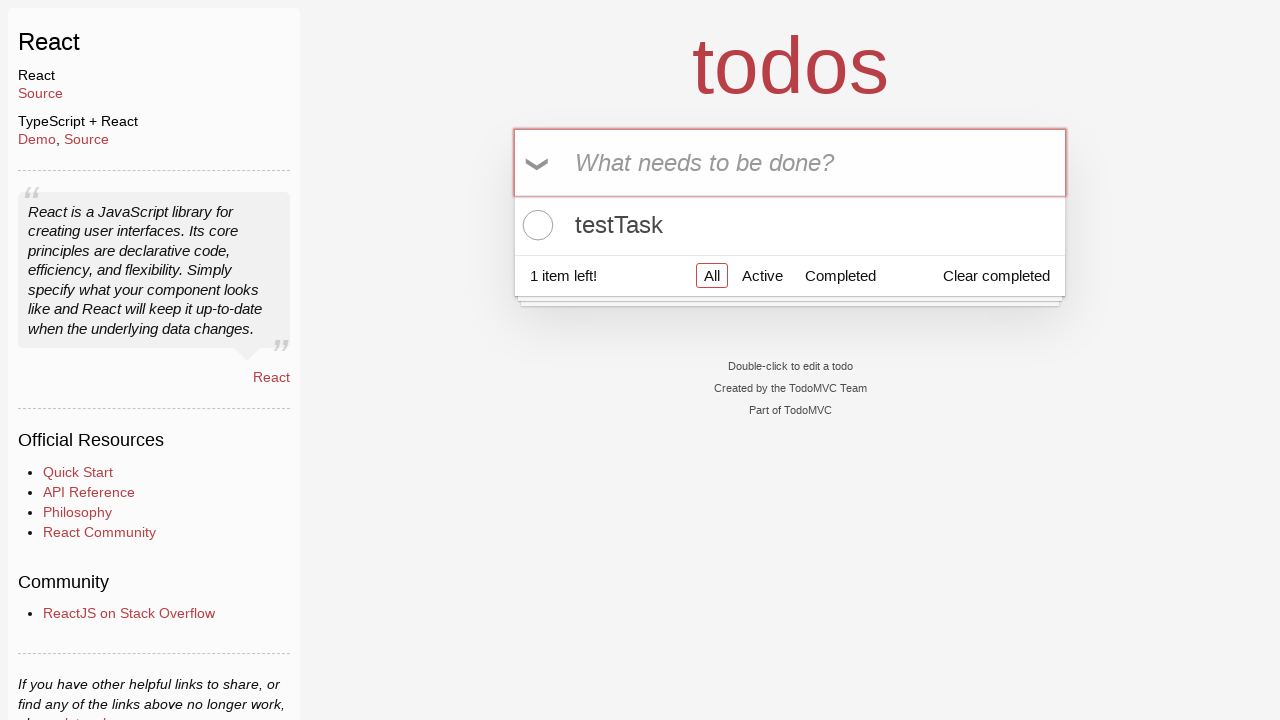